Tests key press detection by pressing various keys and verifying the displayed result

Starting URL: https://the-internet.herokuapp.com/key_presses

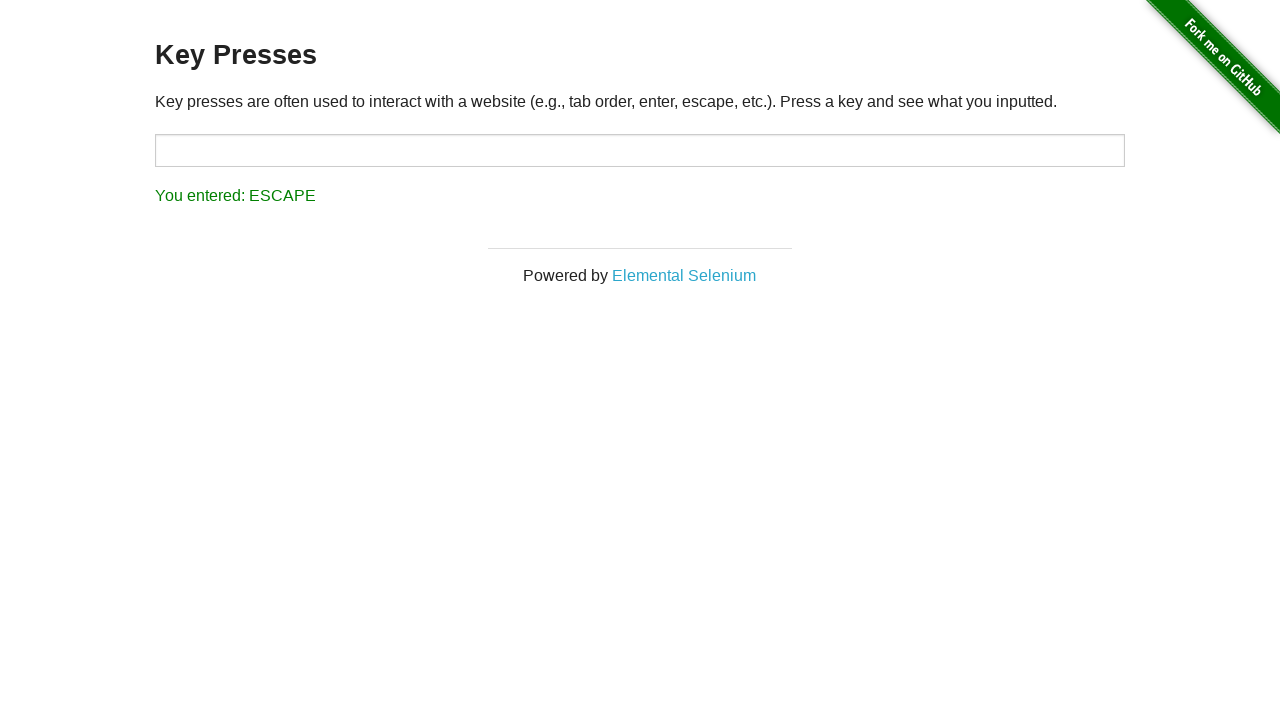

Waited for target input field to load
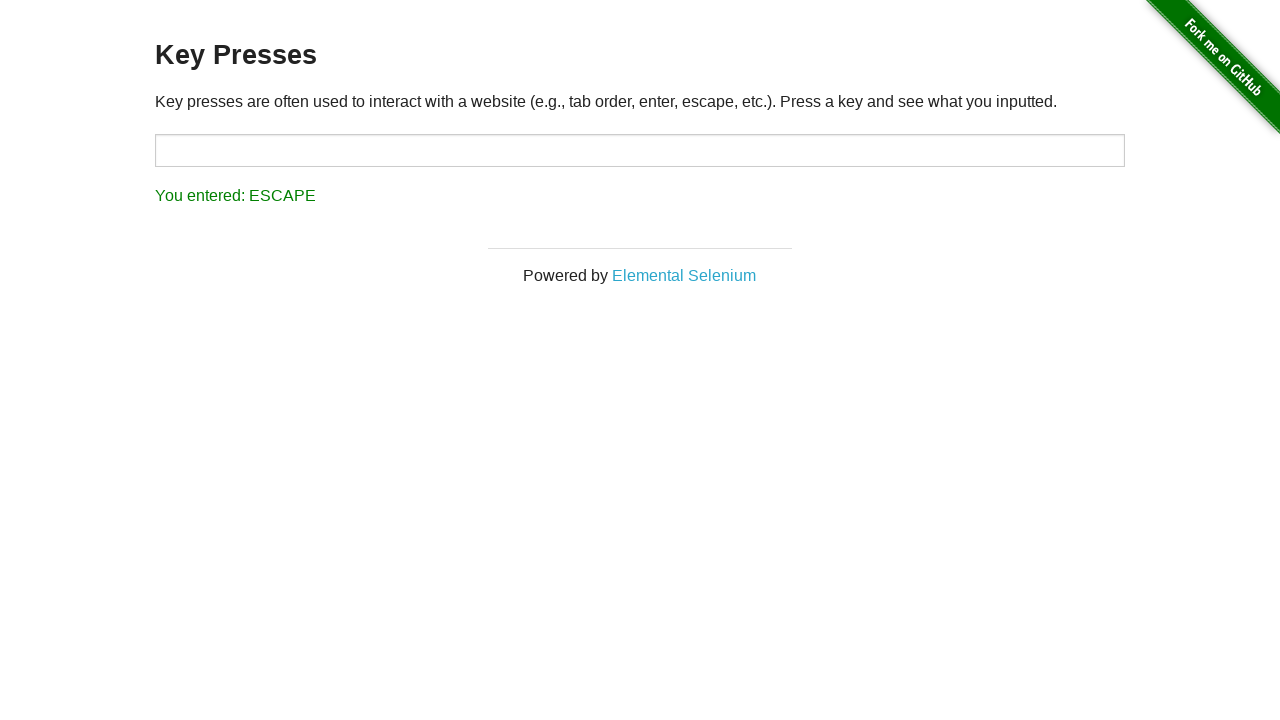

Filled target field with 'q' character on //*[@id='target']
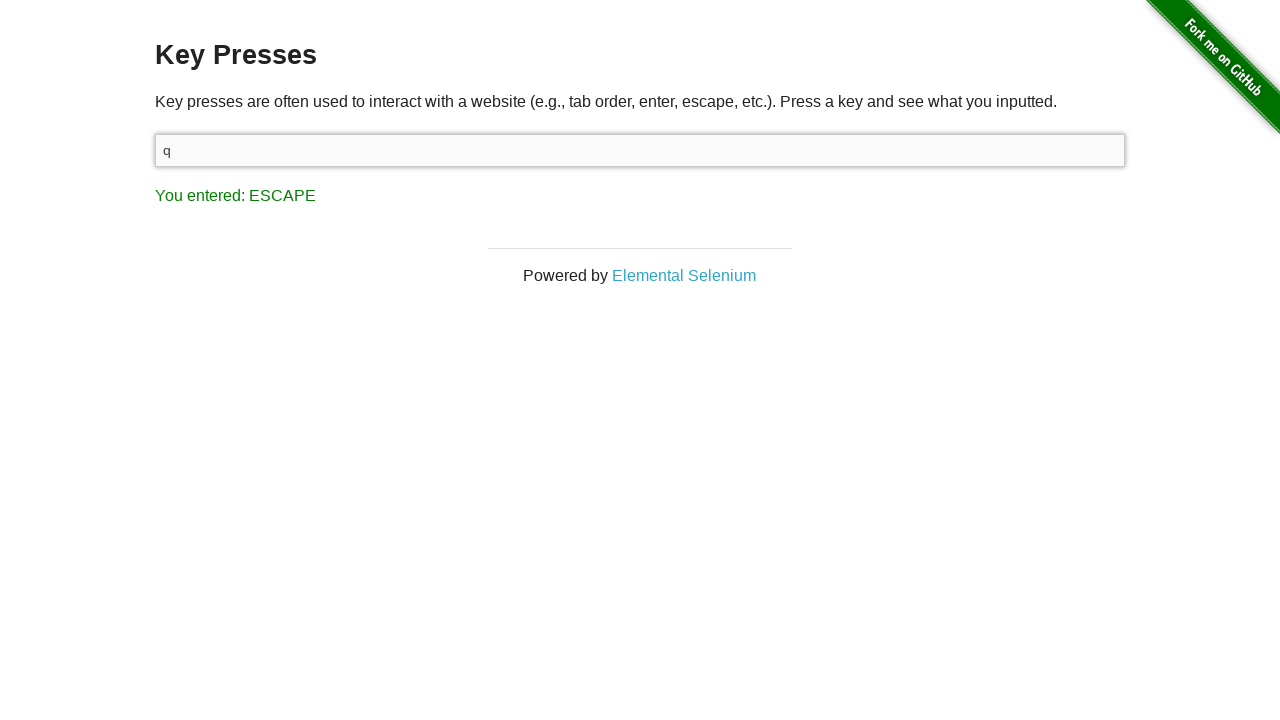

Pressed 'q' key on keyboard
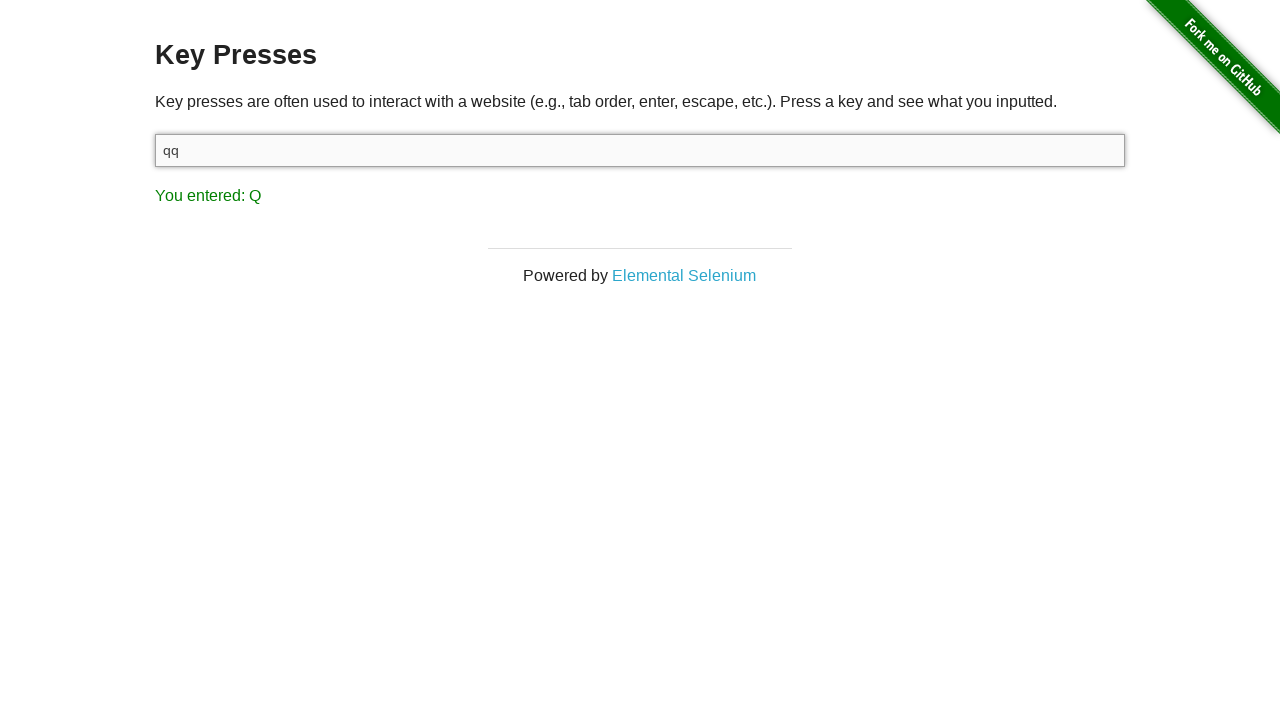

Filled target field with 'qwerty' string on //*[@id='target']
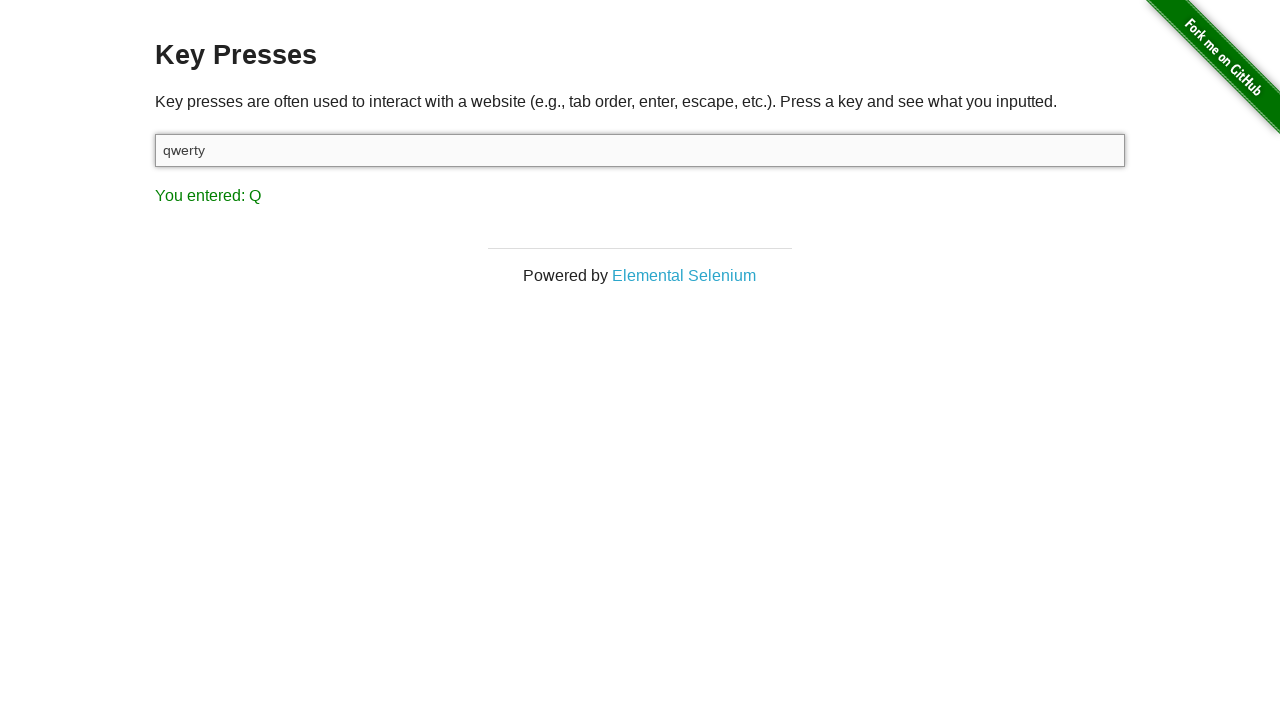

Selected all text in target field using Control+A on //*[@id='target']
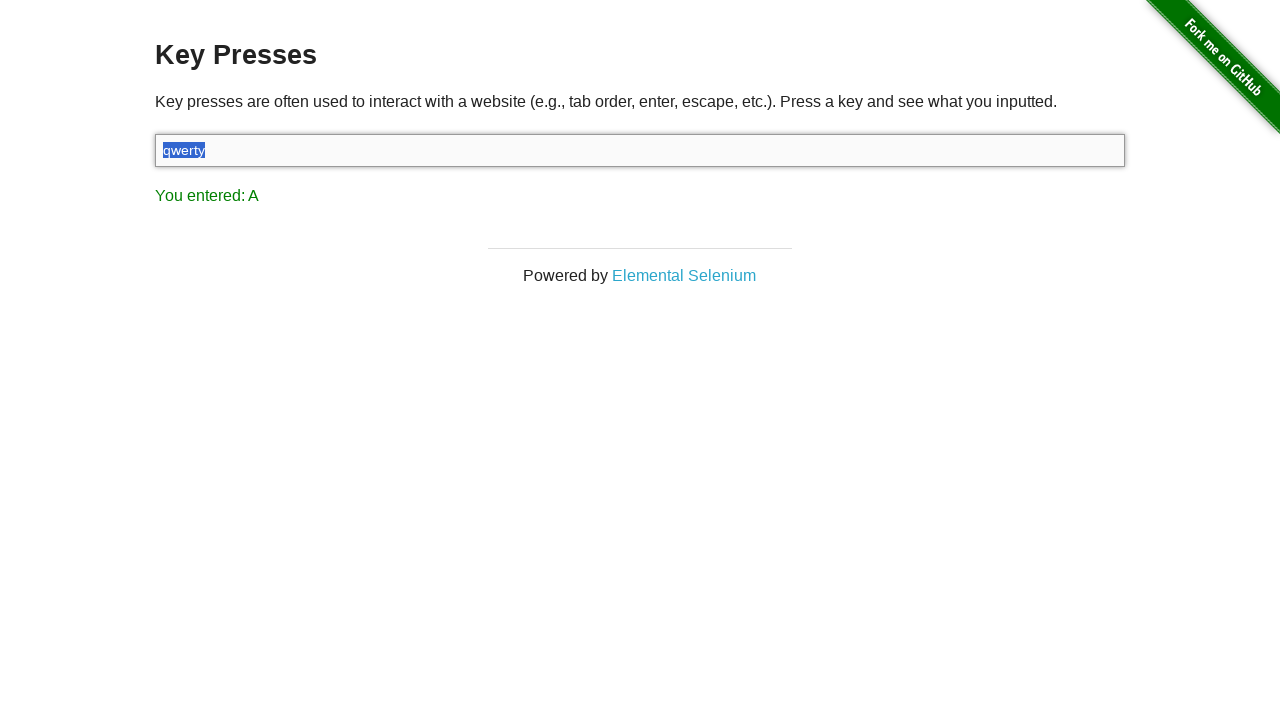

Pressed Backspace to delete selected text on //*[@id='target']
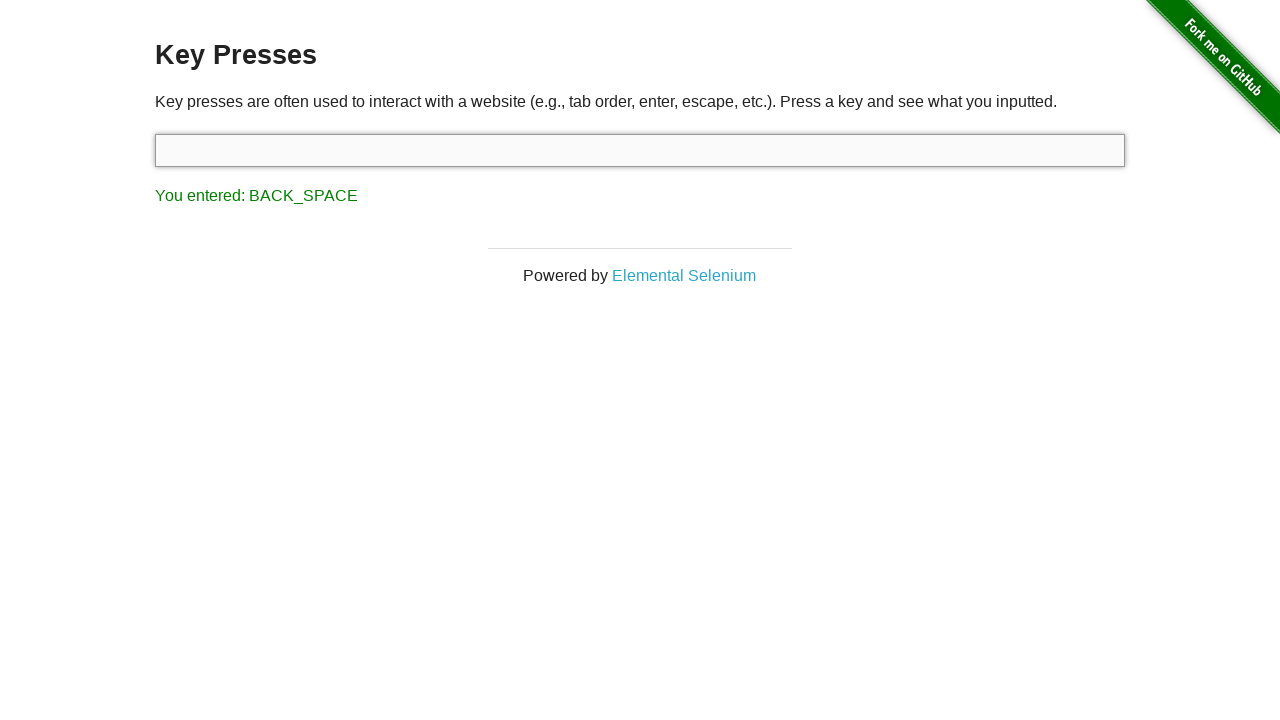

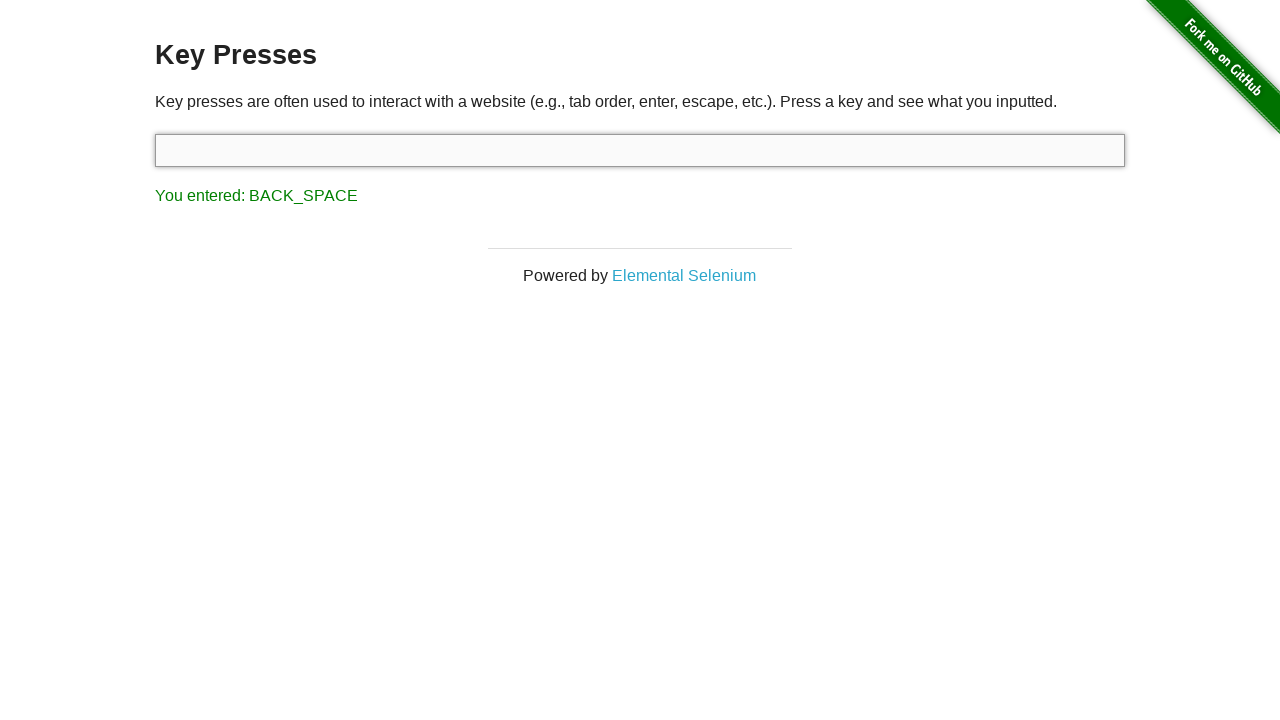